Configures the ParaBank admin settings with down payment loan processor, sets initial and minimum balance values, submits the form, and cleans the database

Starting URL: https://parabank.parasoft.com/parabank/admin.htm

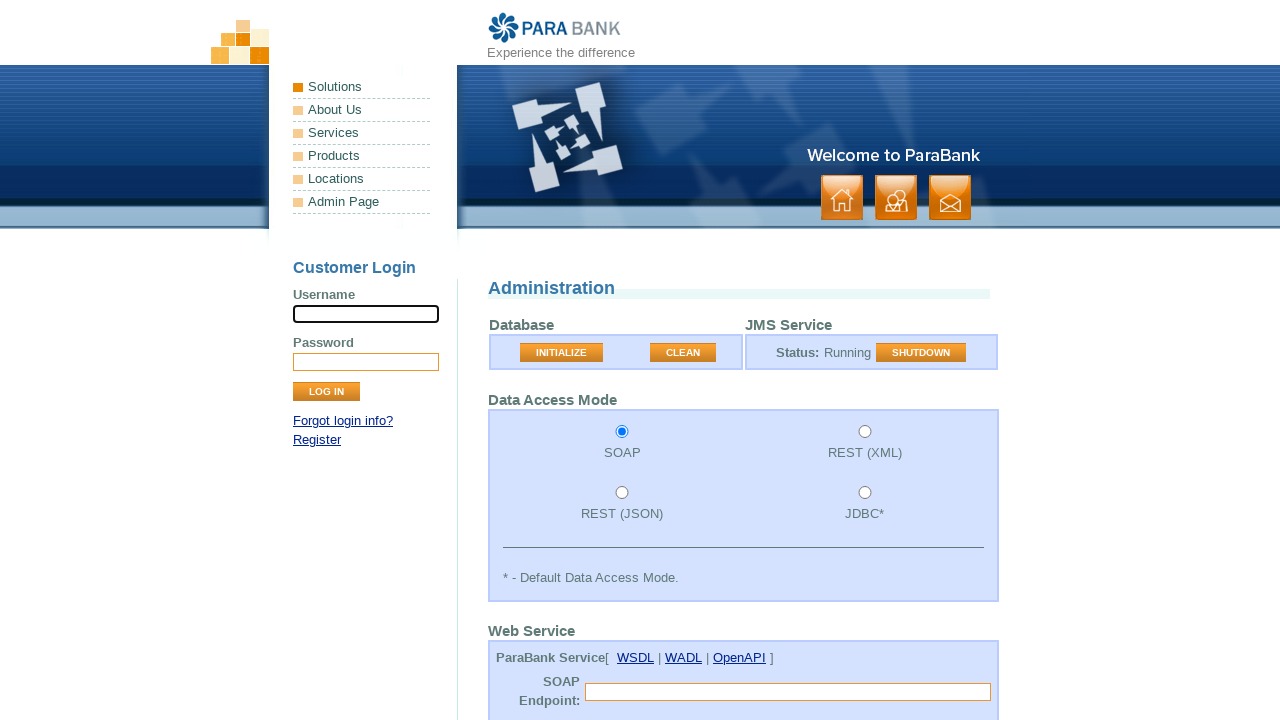

Cleared initial balance field on #initialBalance
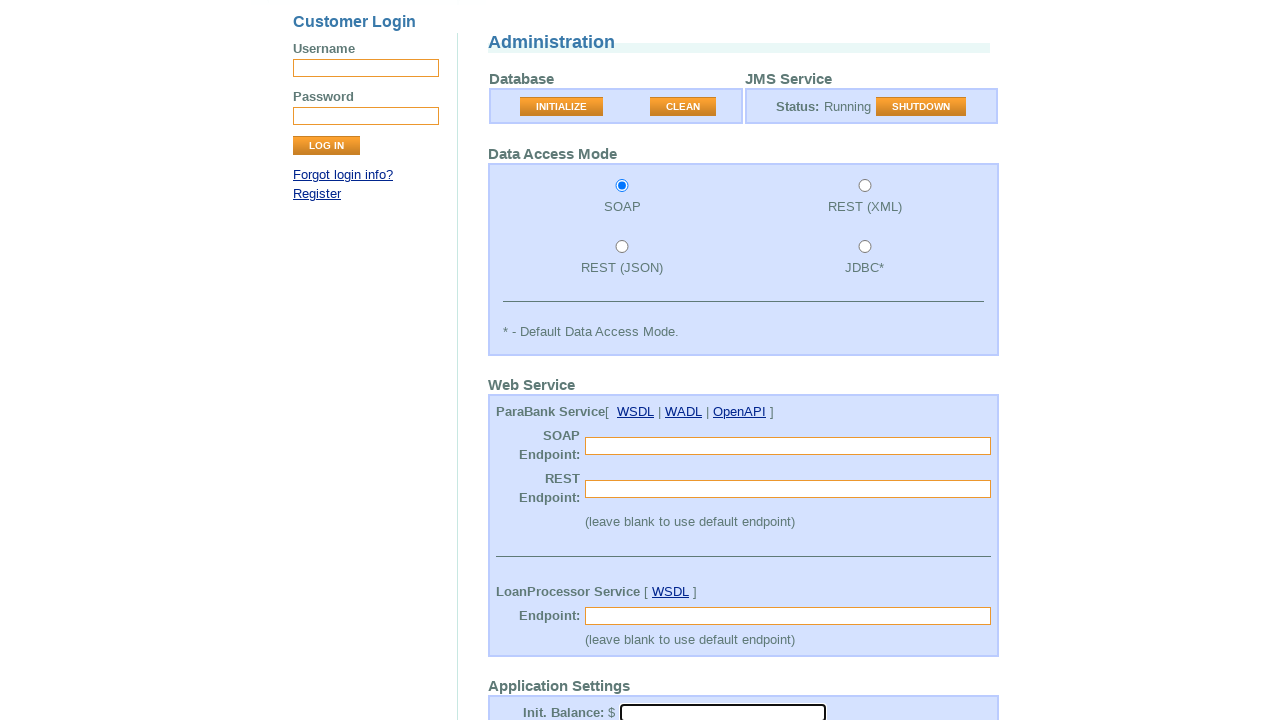

Filled initial balance with 1000 on #initialBalance
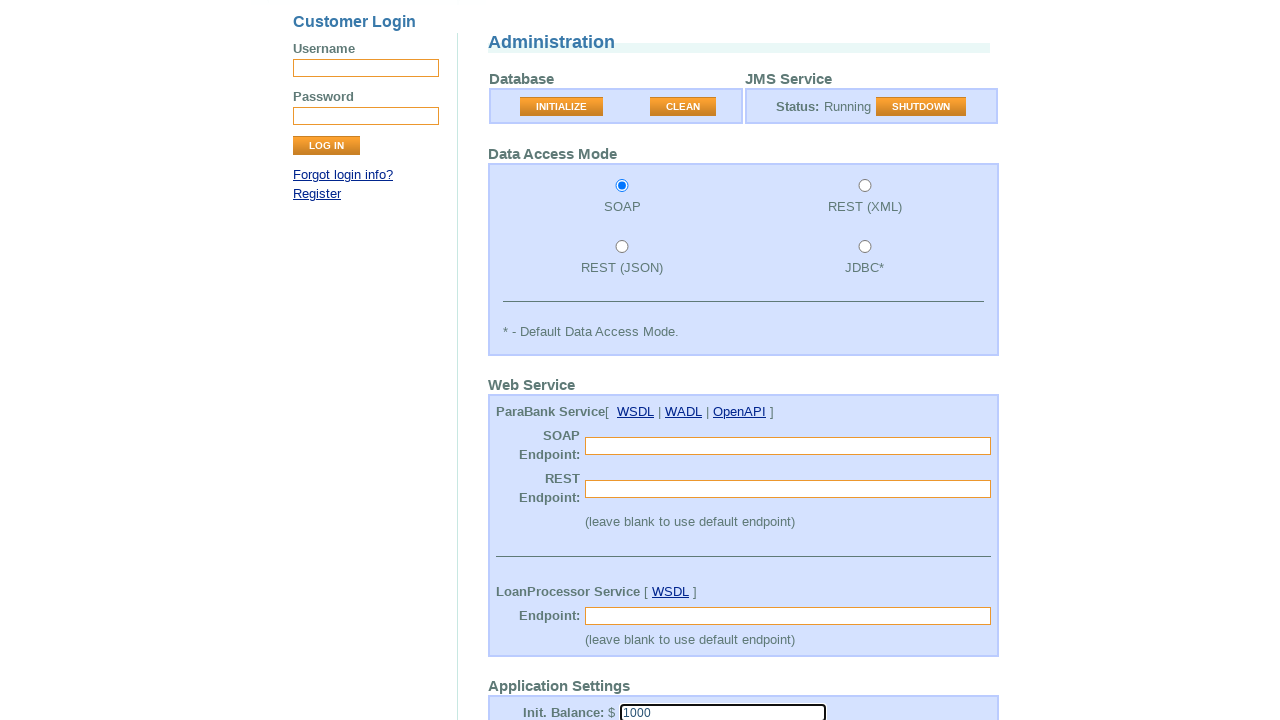

Cleared minimum balance field on #minimumBalance
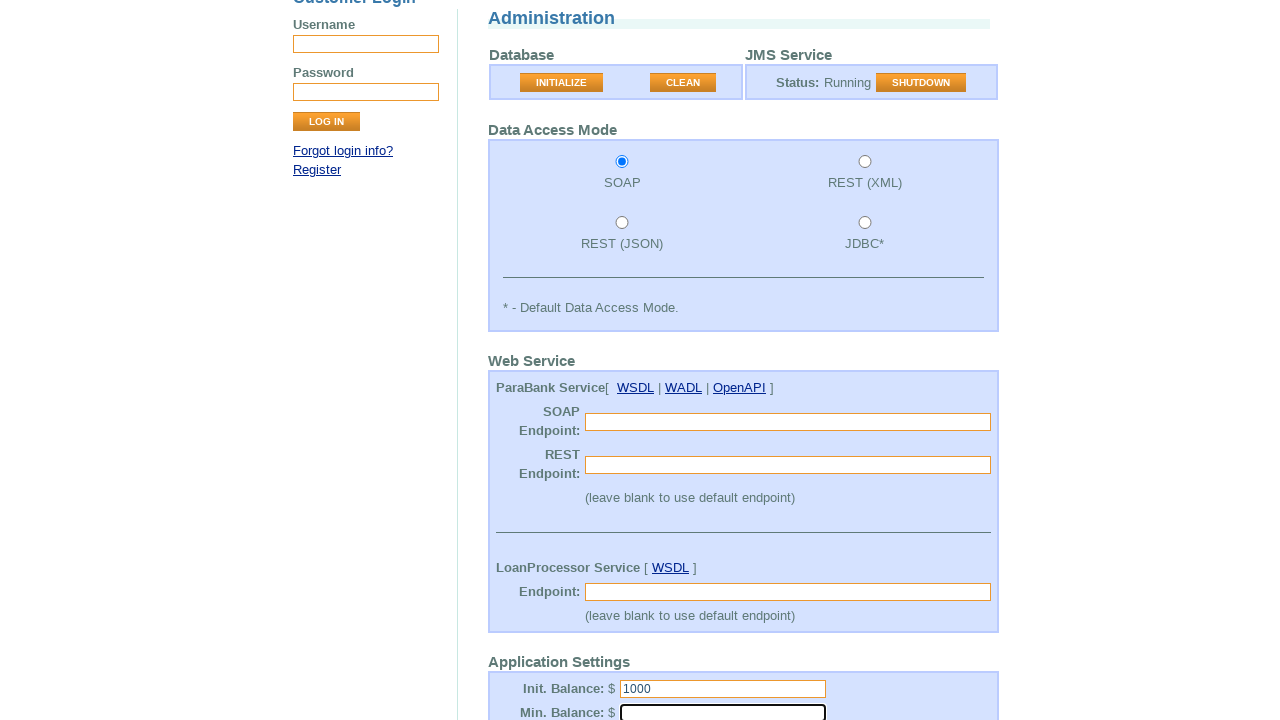

Filled minimum balance with 1000 on #minimumBalance
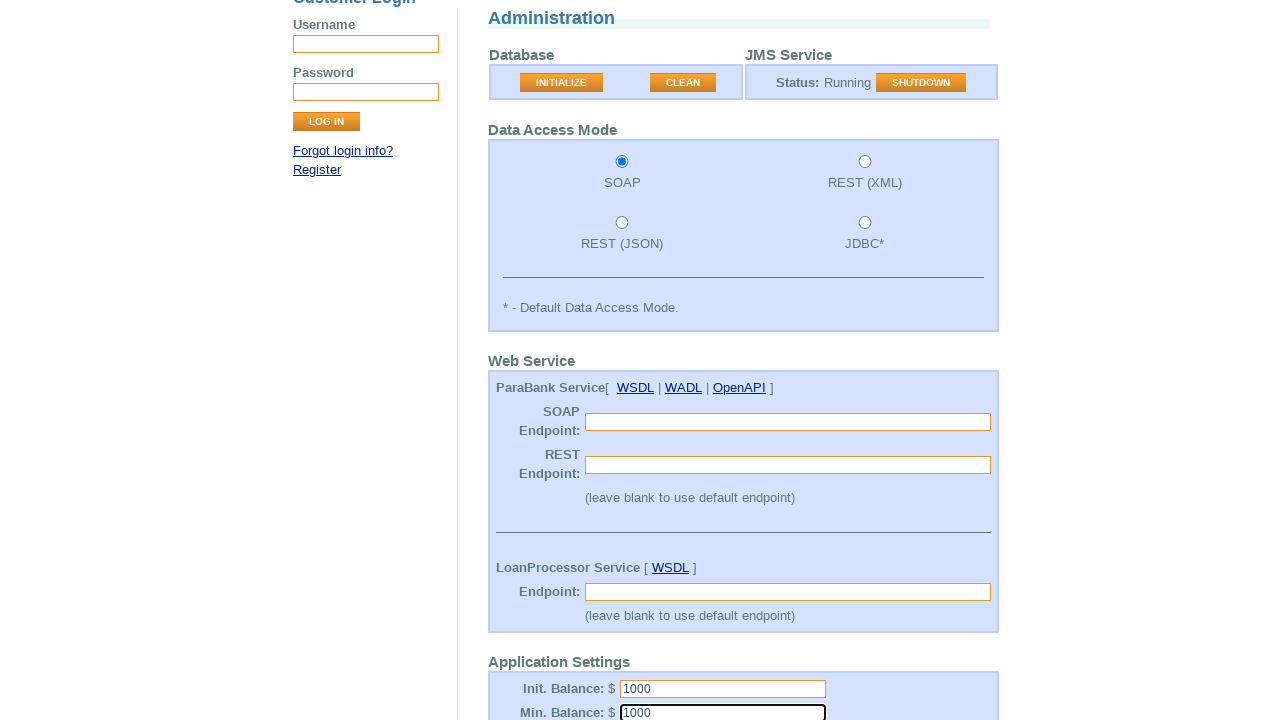

Selected down payment loan processor on #loanProcessor
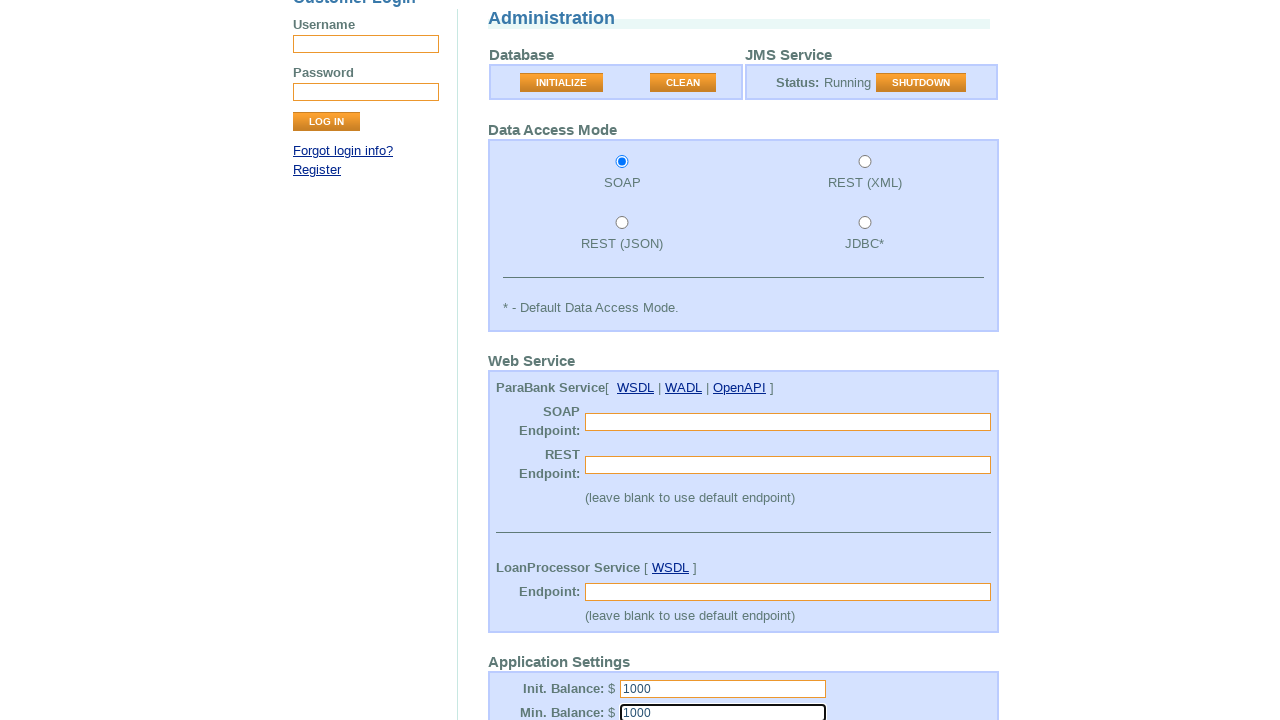

Cleared loan processor threshold field on #loanProcessorThreshold
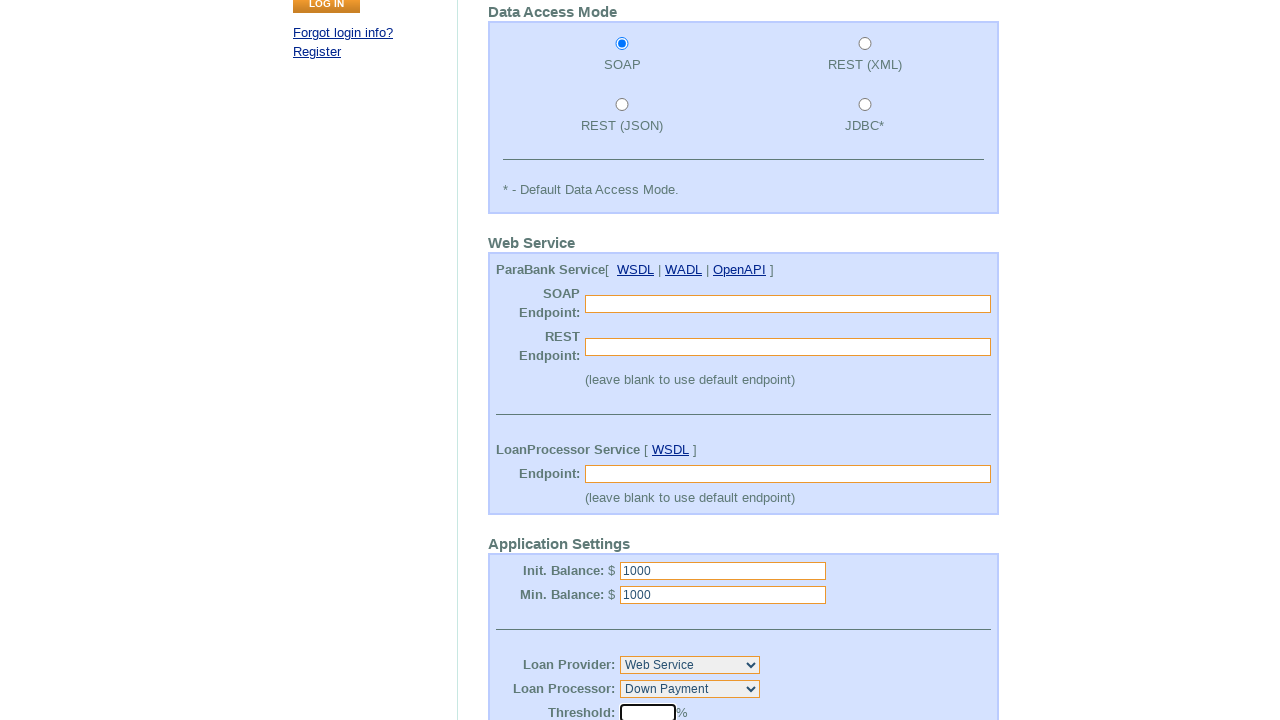

Filled loan processor threshold with 50 on #loanProcessorThreshold
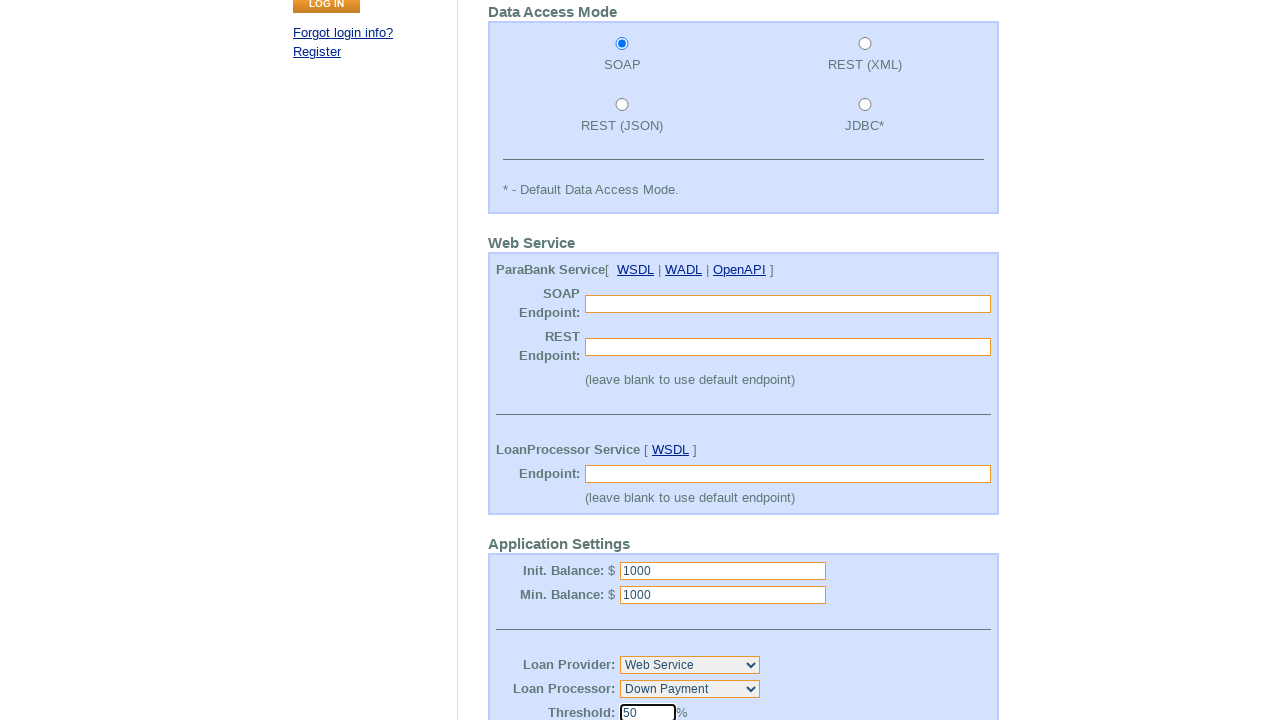

Clicked Submit button to save admin settings at (523, 572) on input[value='Submit']
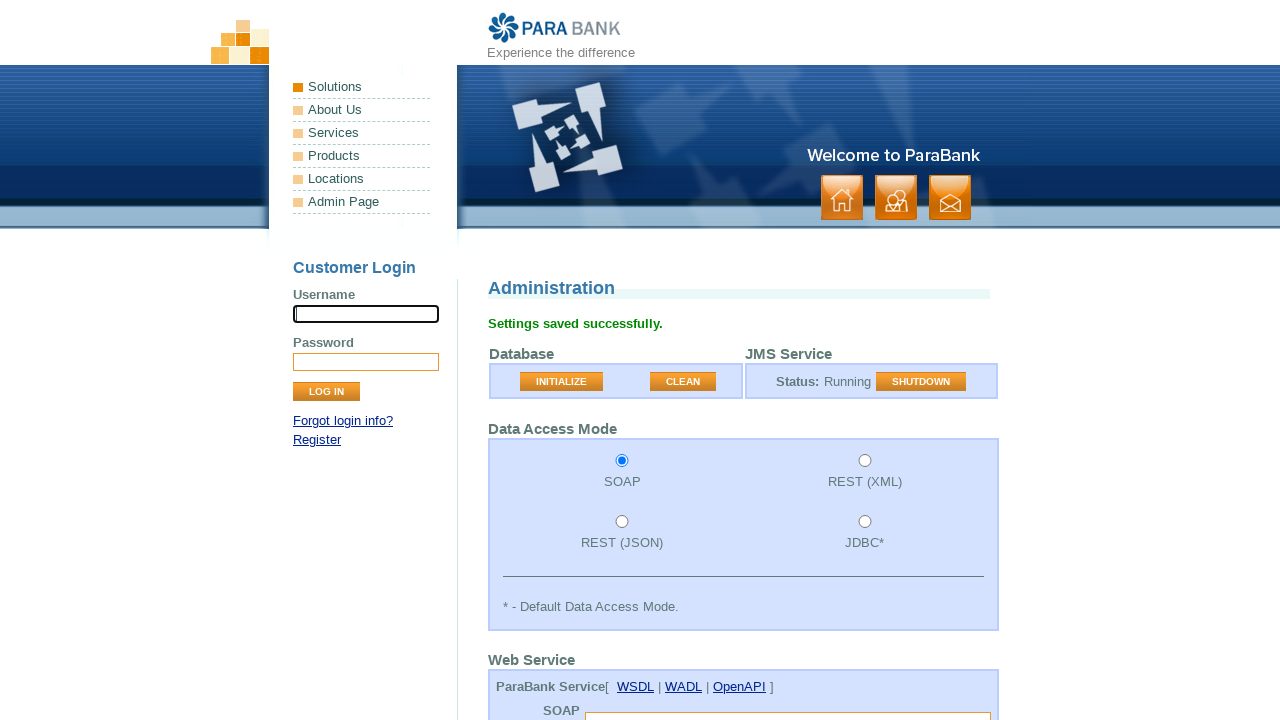

Clicked CLEAN button to clean database at (683, 382) on button[value='CLEAN']
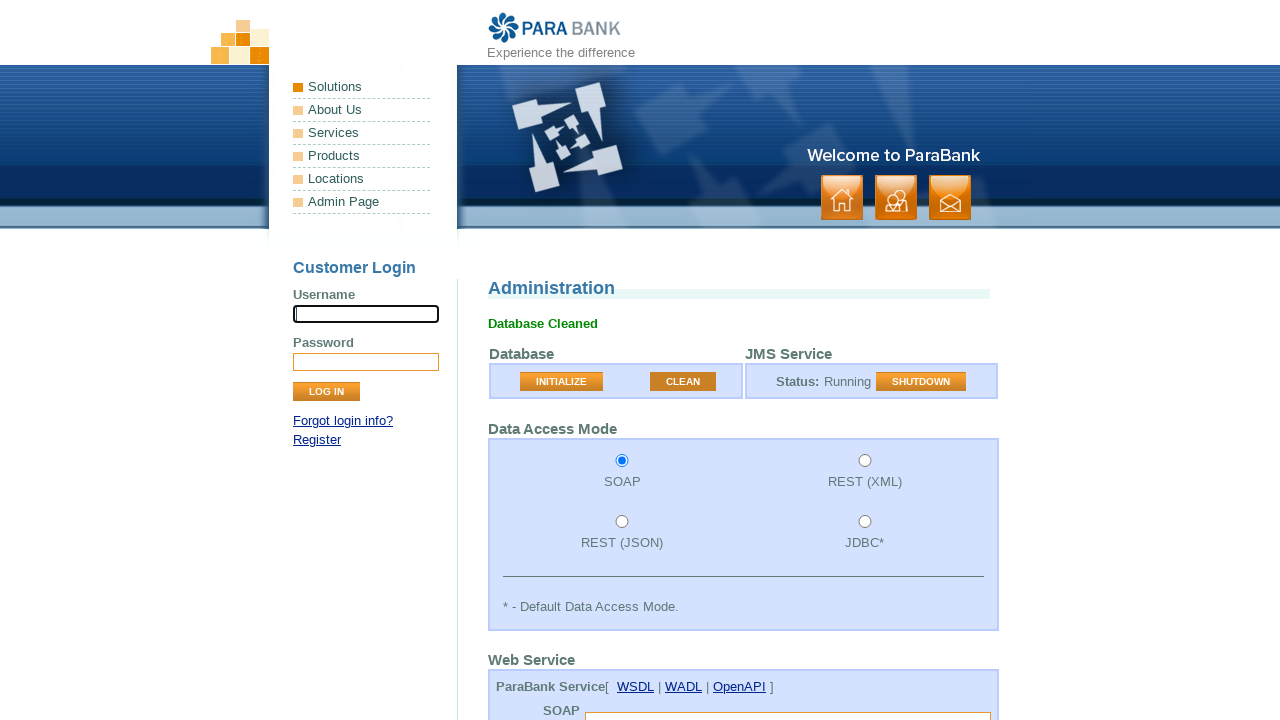

Database cleaning process running status appeared
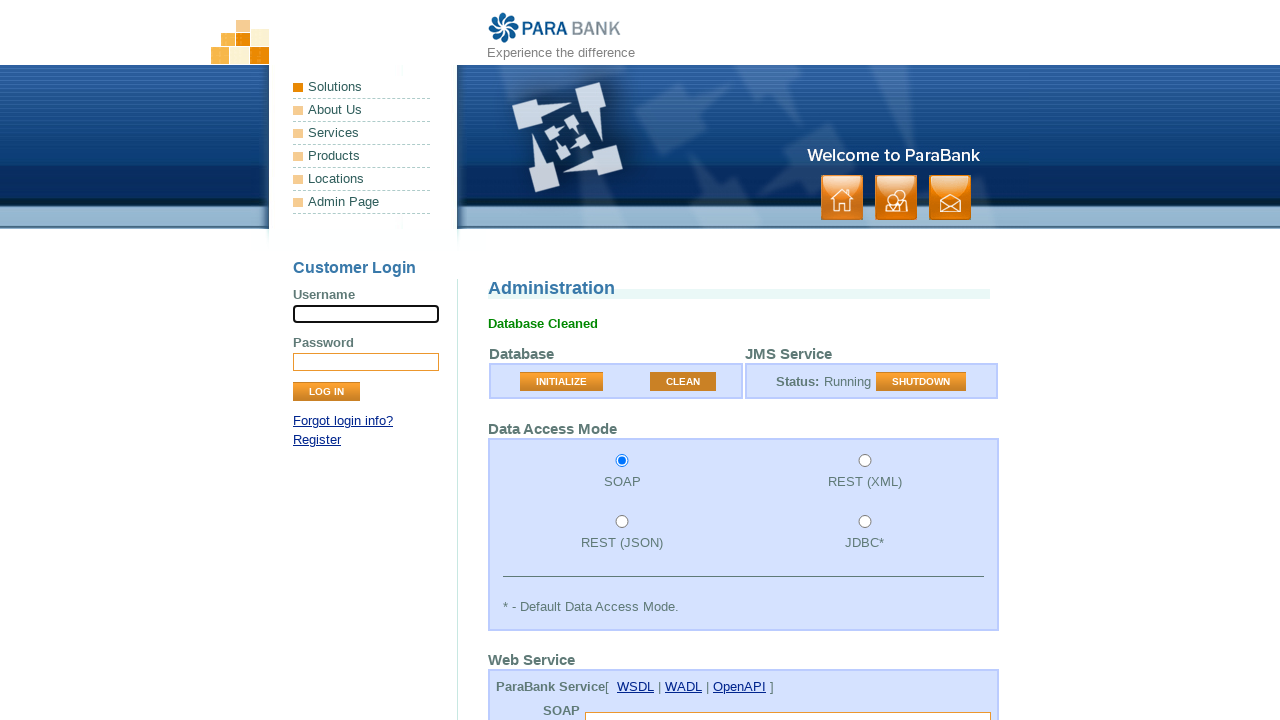

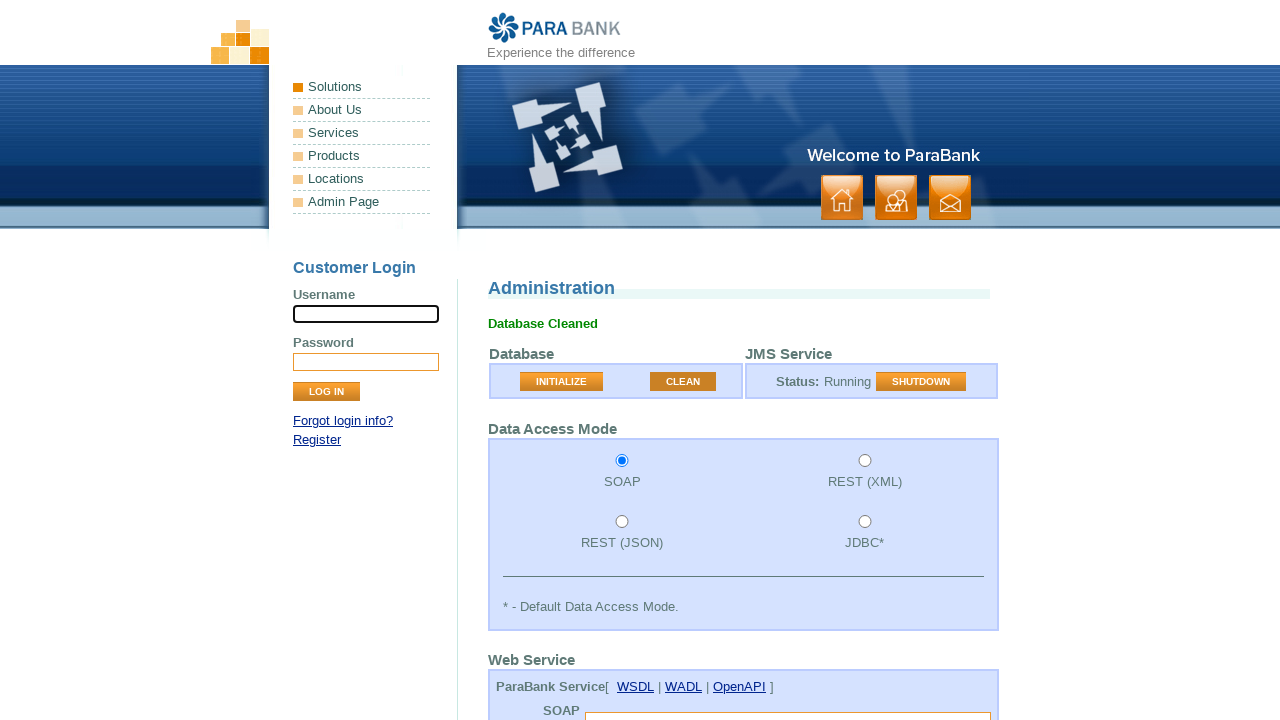